Tests iframe switching functionality by navigating to W3Schools tryit editor, switching to the result iframe, clicking a button inside it, switching back to the main page, and clicking the home icon.

Starting URL: https://www.w3schools.com/js/tryit.asp?filename=tryjs_myfirst

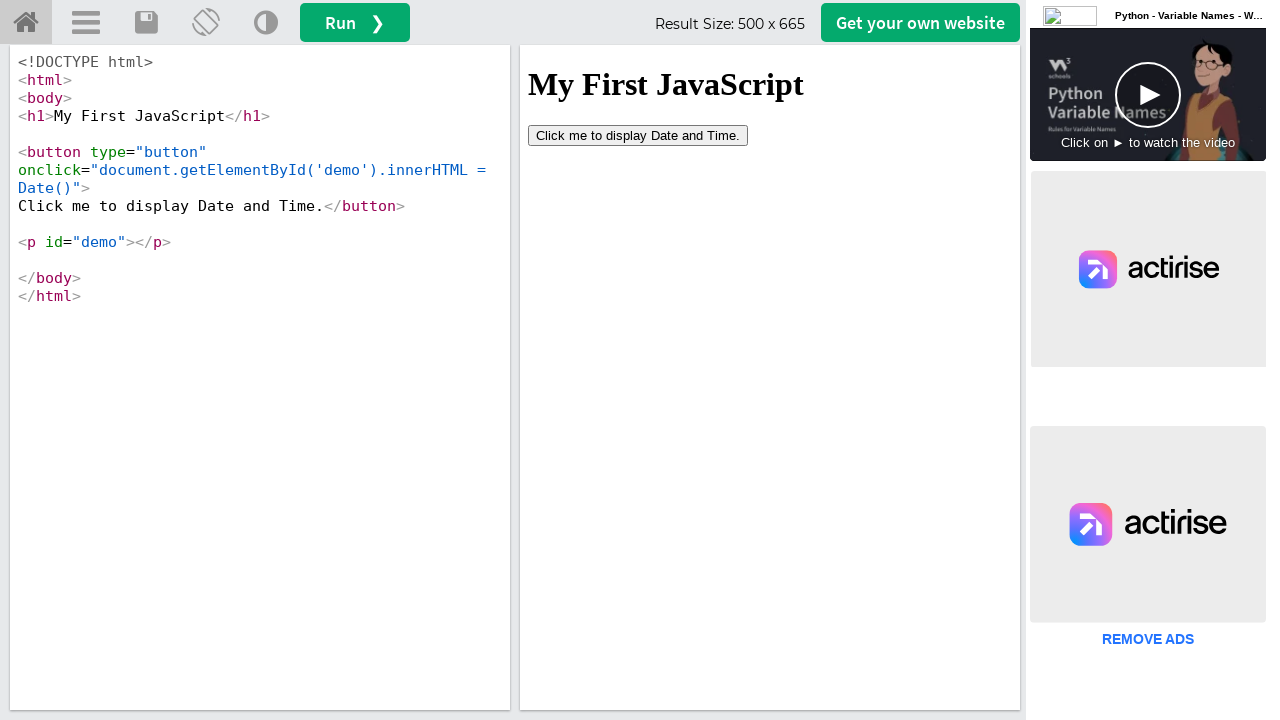

Waited for result iframe to be available
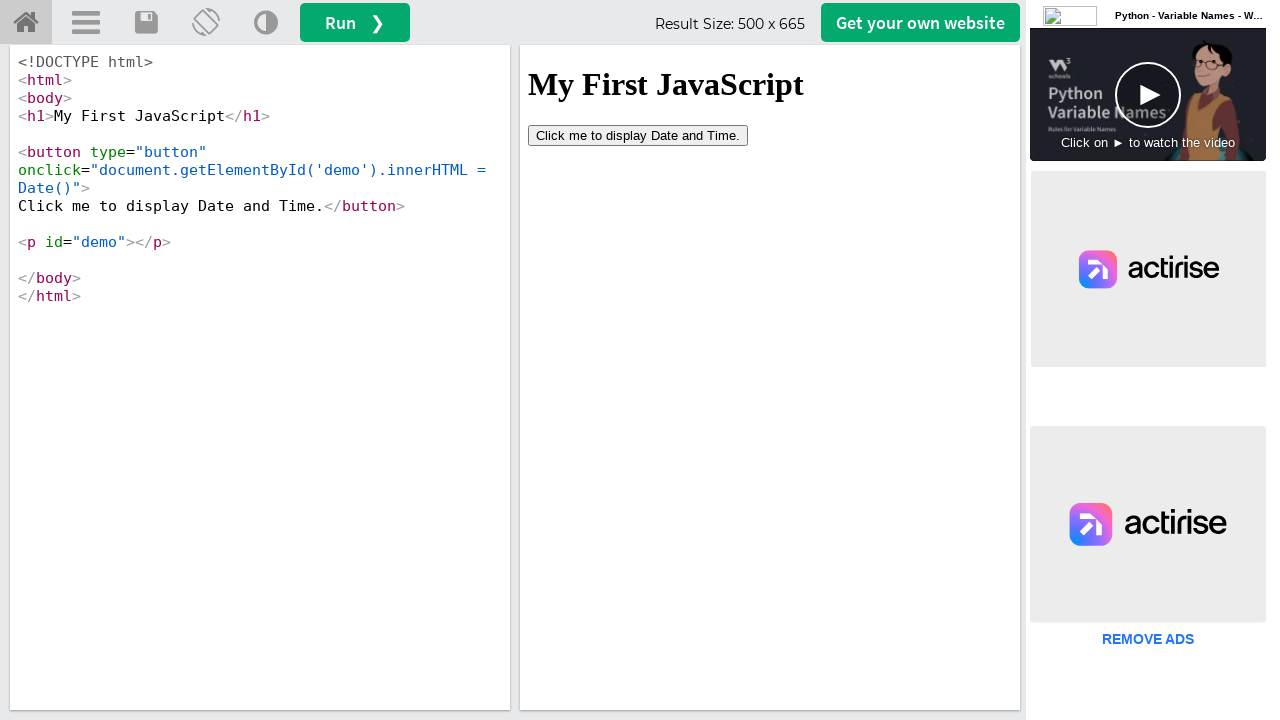

Located and switched to result iframe
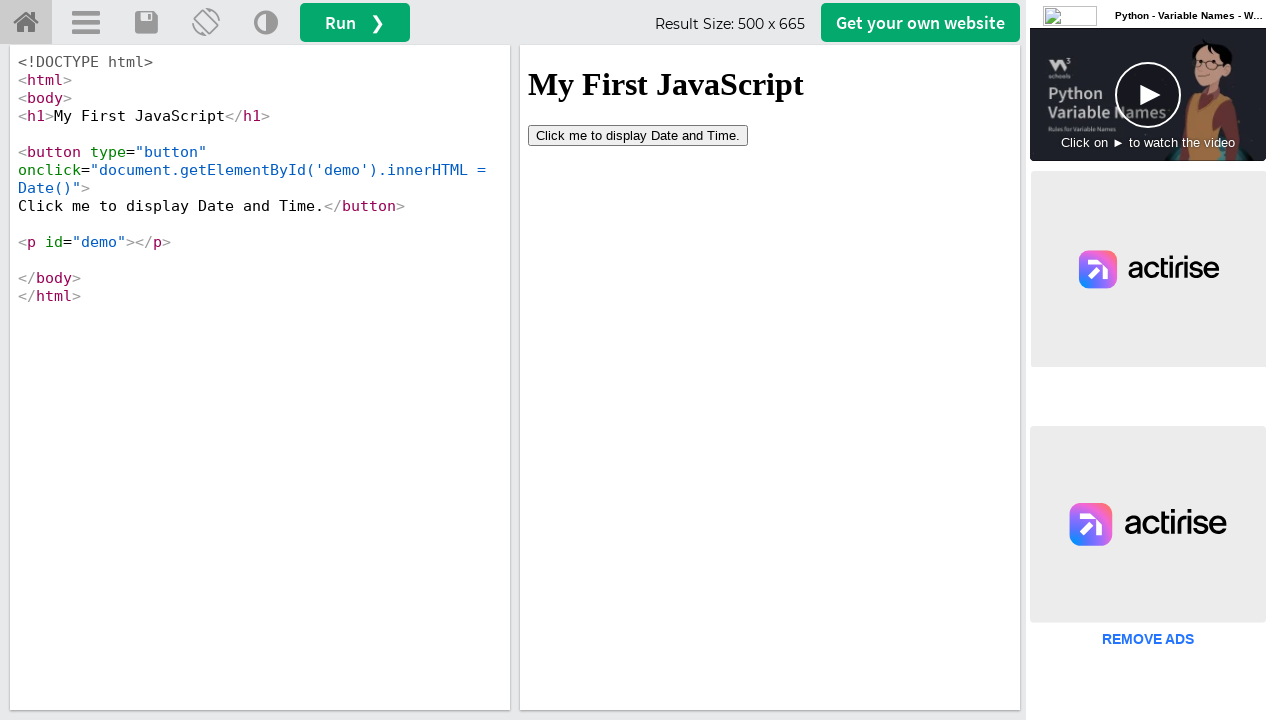

Clicked button inside the result iframe at (638, 135) on iframe#iframeResult >> internal:control=enter-frame >> button[type='button']
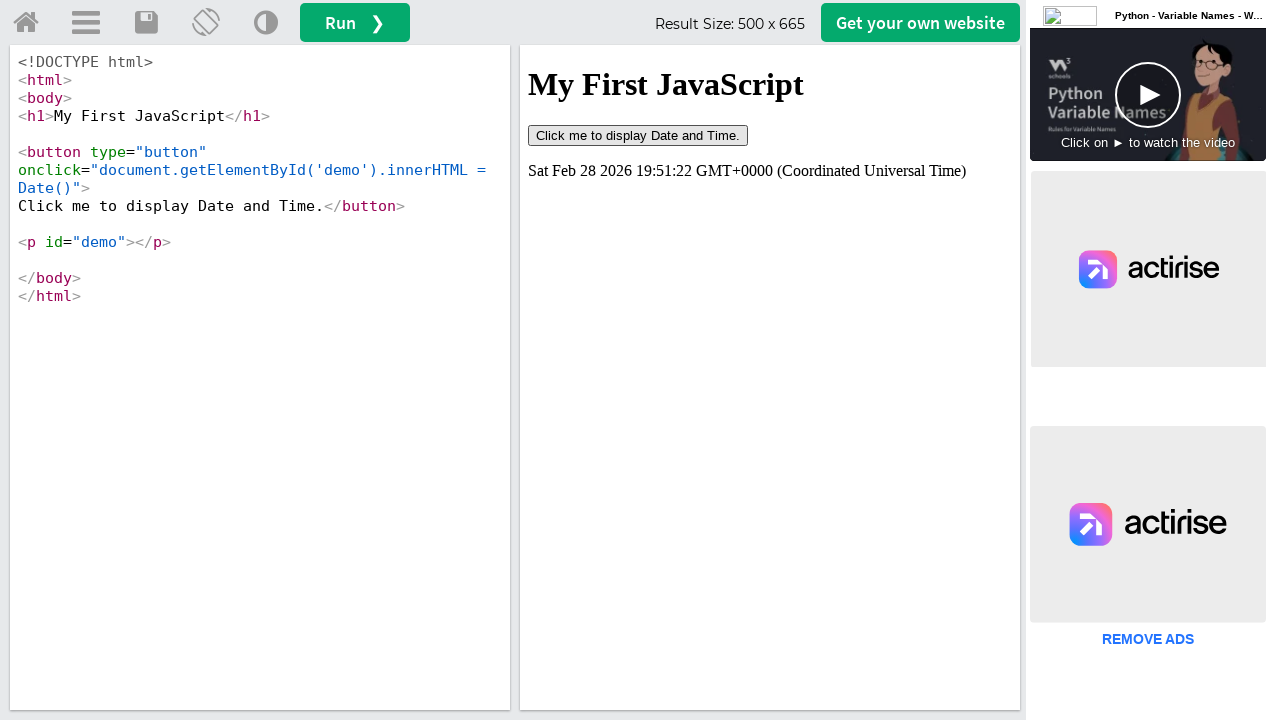

Waited 1 second for action to complete
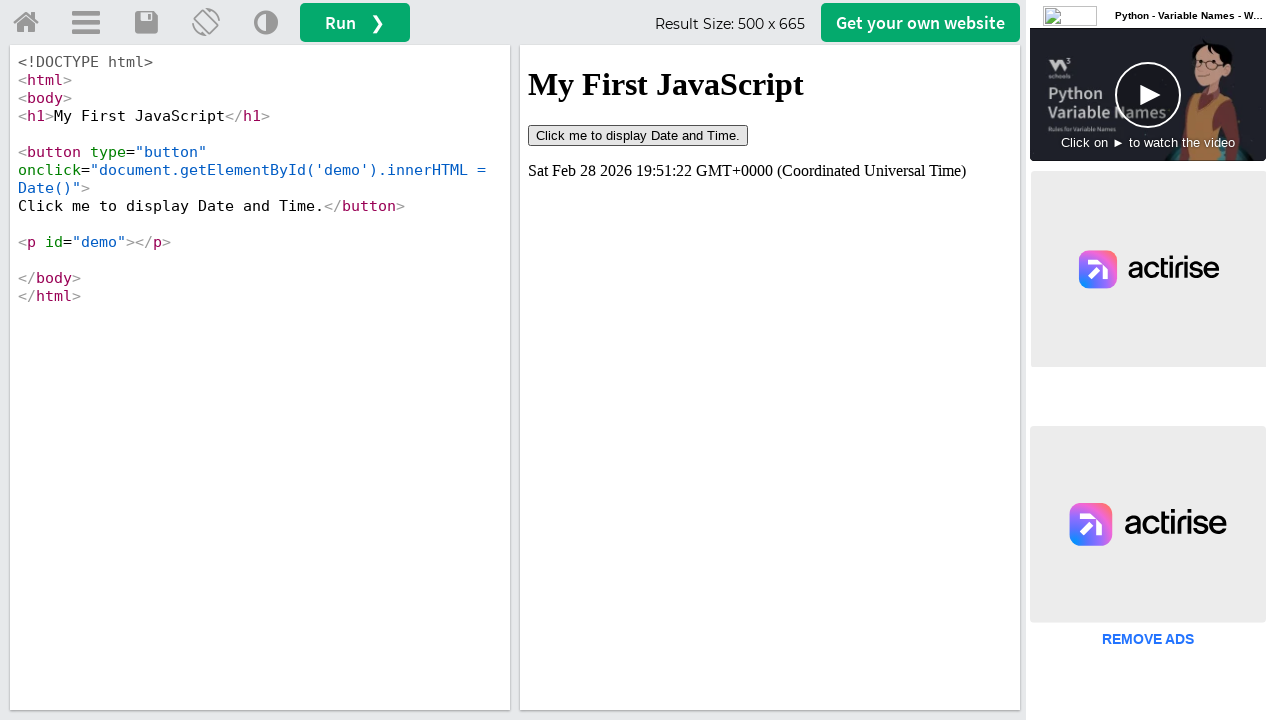

Clicked home icon to return to main page at (26, 23) on a#tryhome
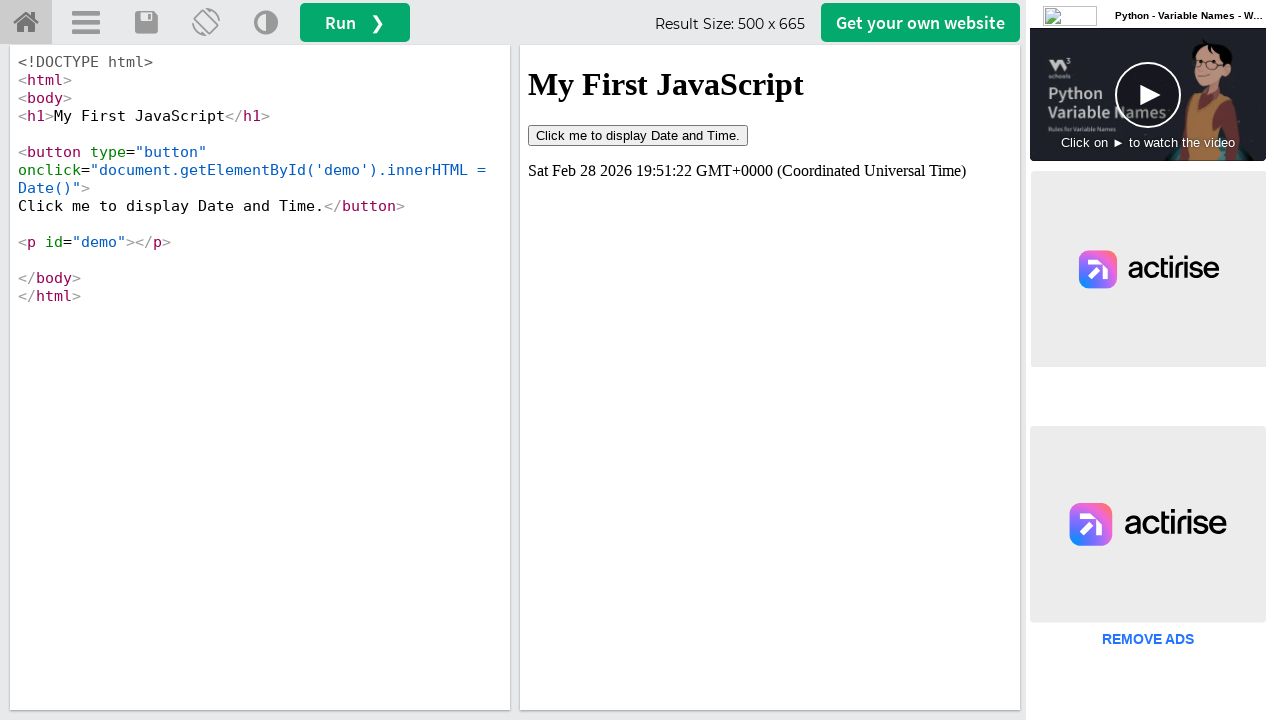

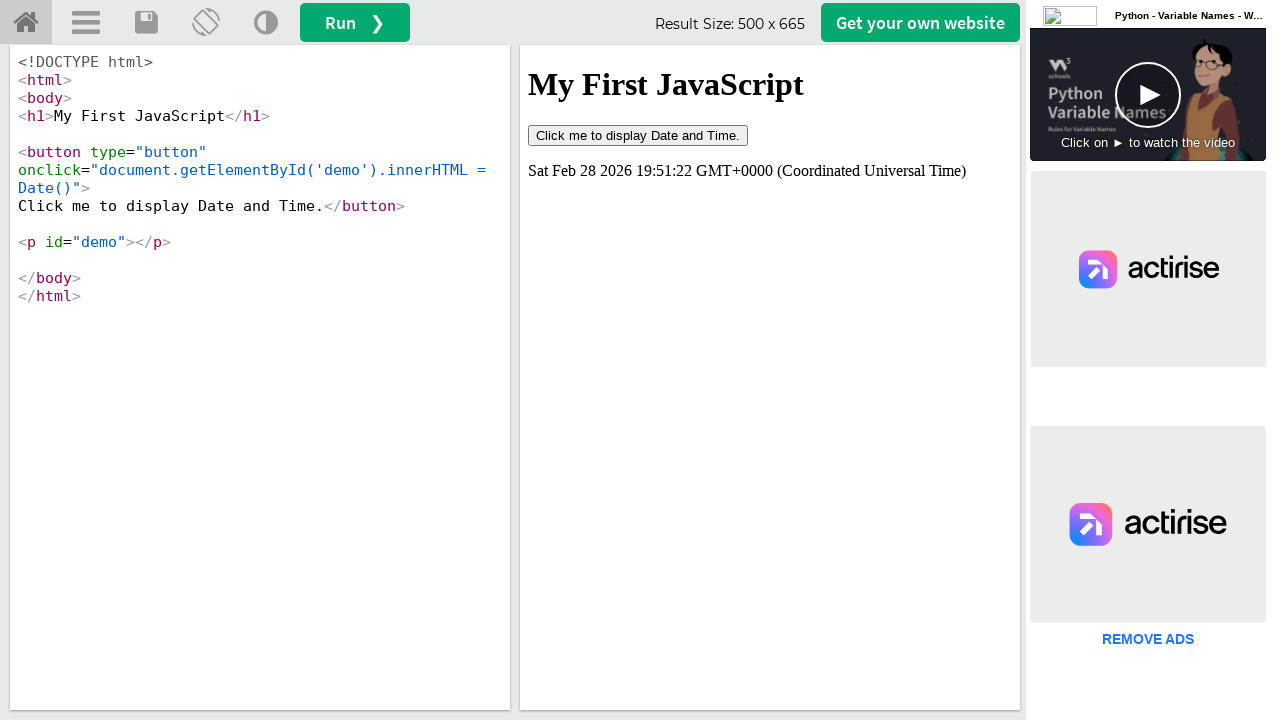